Submits the feedback form without entering any data, clicks Yes, and verifies the generic thank you message is displayed

Starting URL: https://acctabootcamp.github.io/site/tasks/provide_feedback

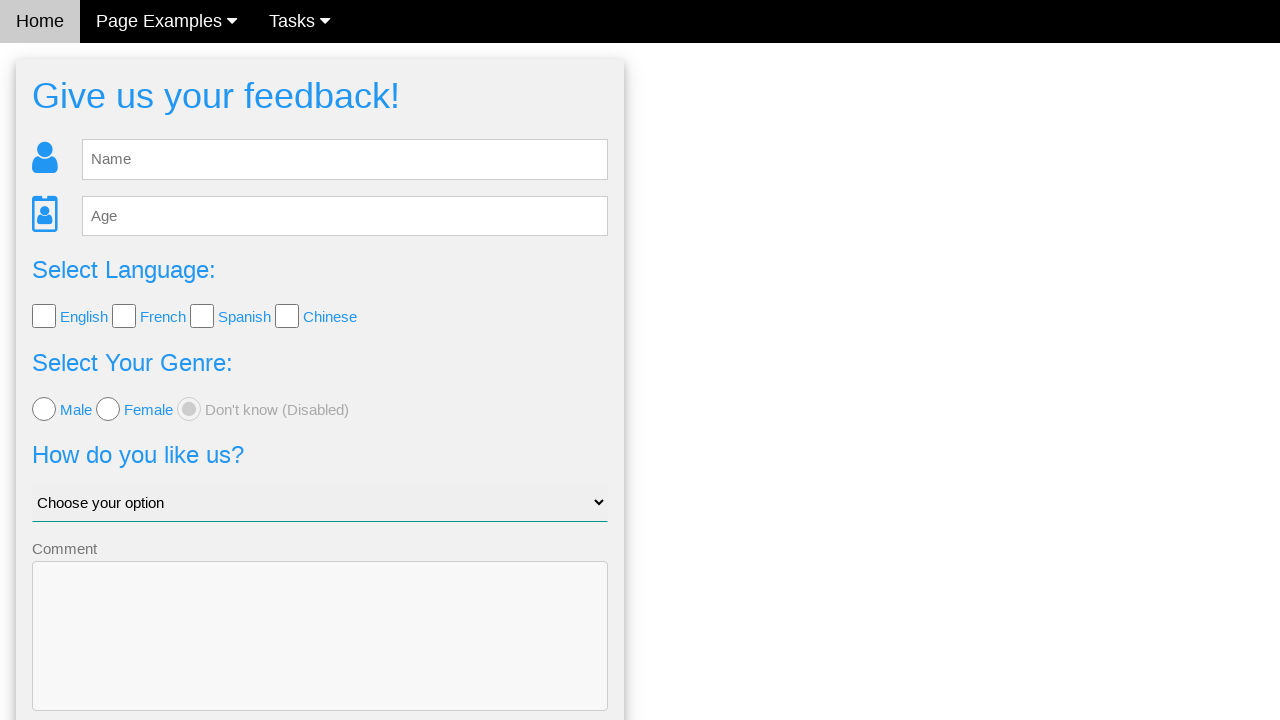

Clicked Submit button without entering any feedback data at (320, 656) on xpath=//button[@type='submit']
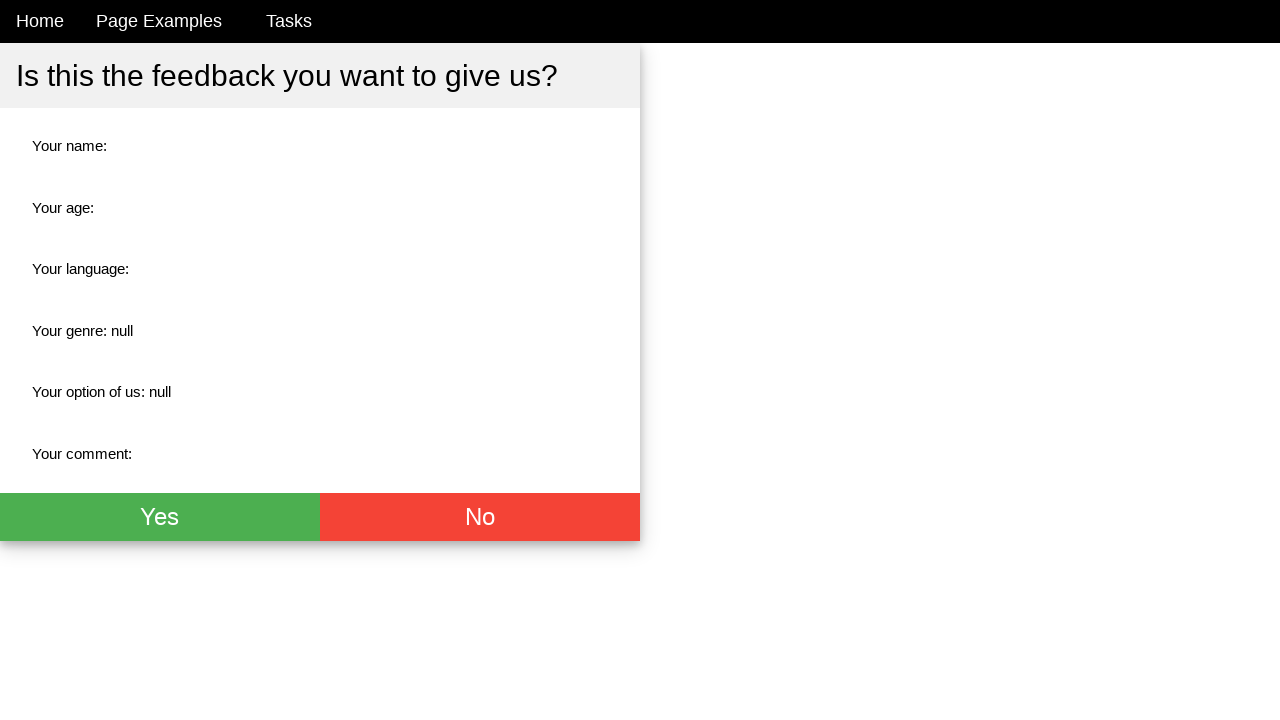

Waited for Yes button to appear in thank you section
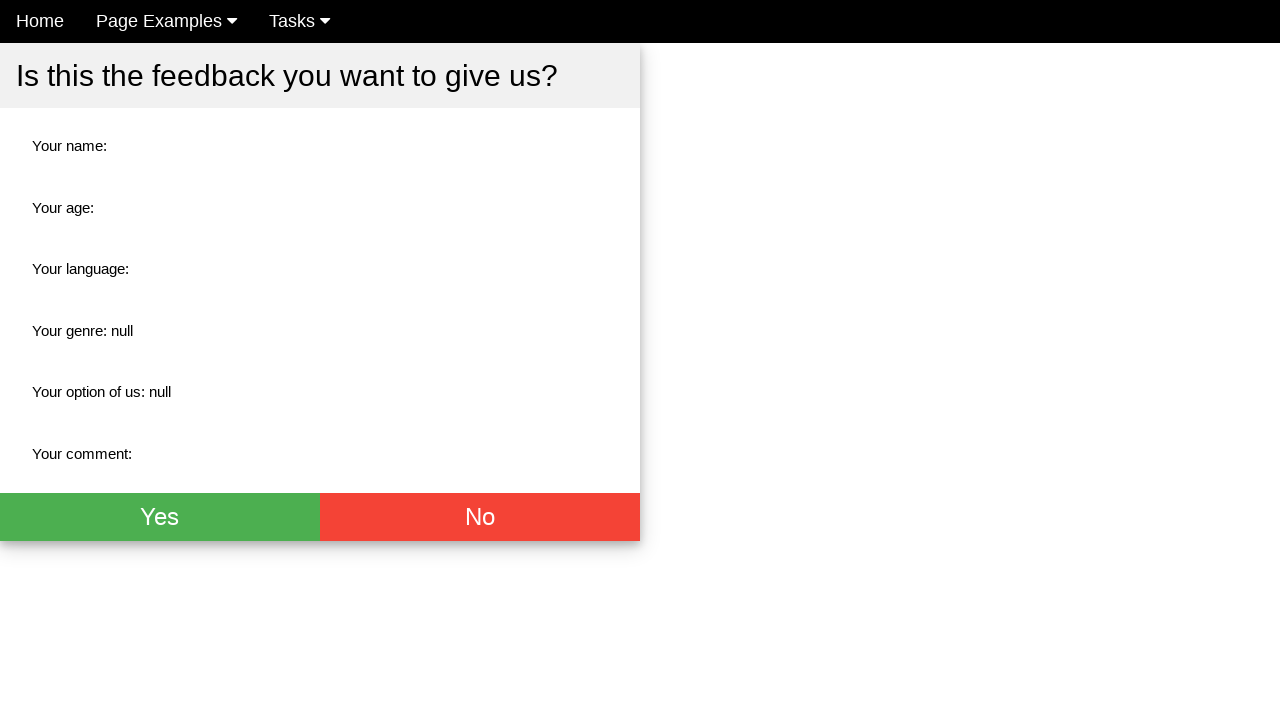

Clicked Yes button at (160, 517) on xpath=//*[@id='fb_thx']//button[1]
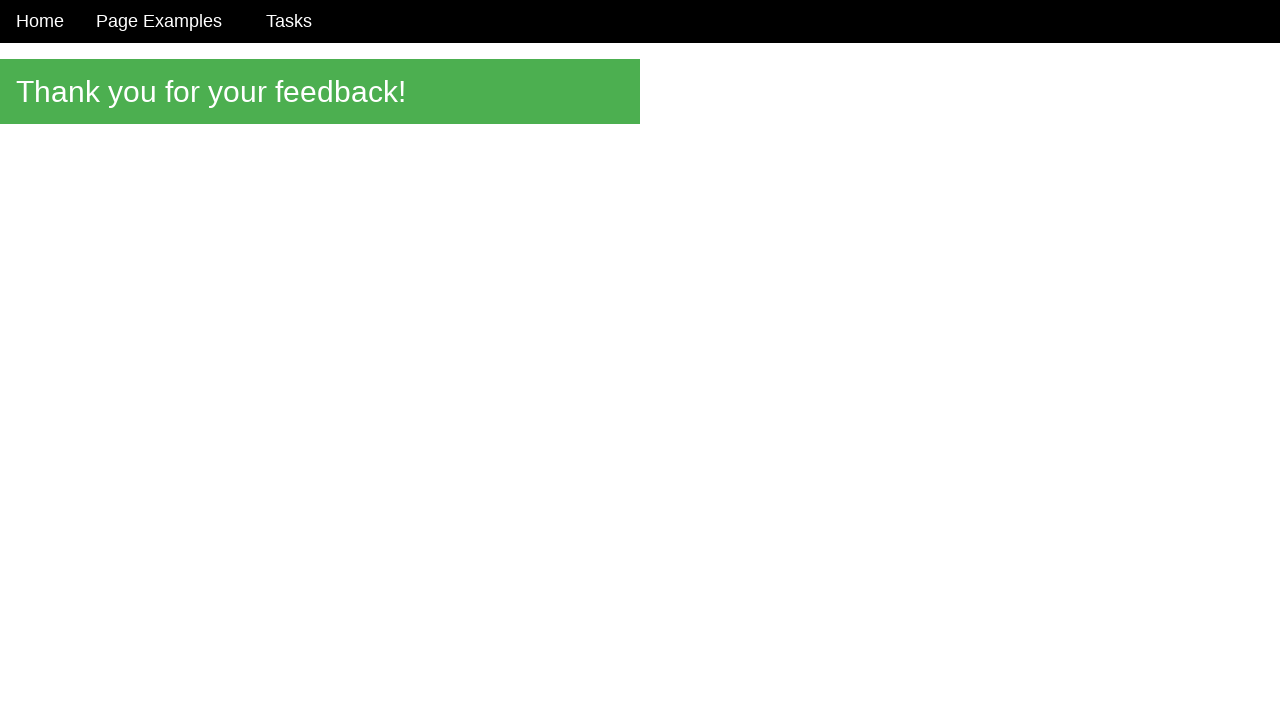

Waited for generic thank you message to load
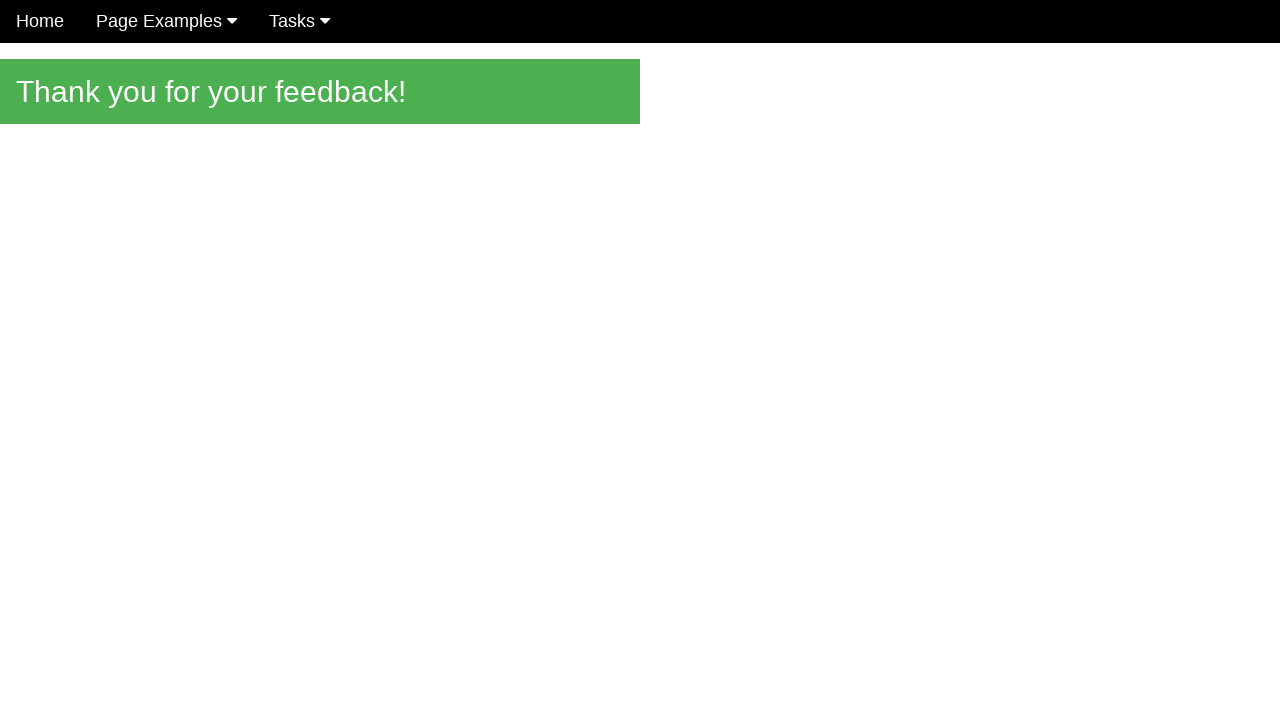

Located message element
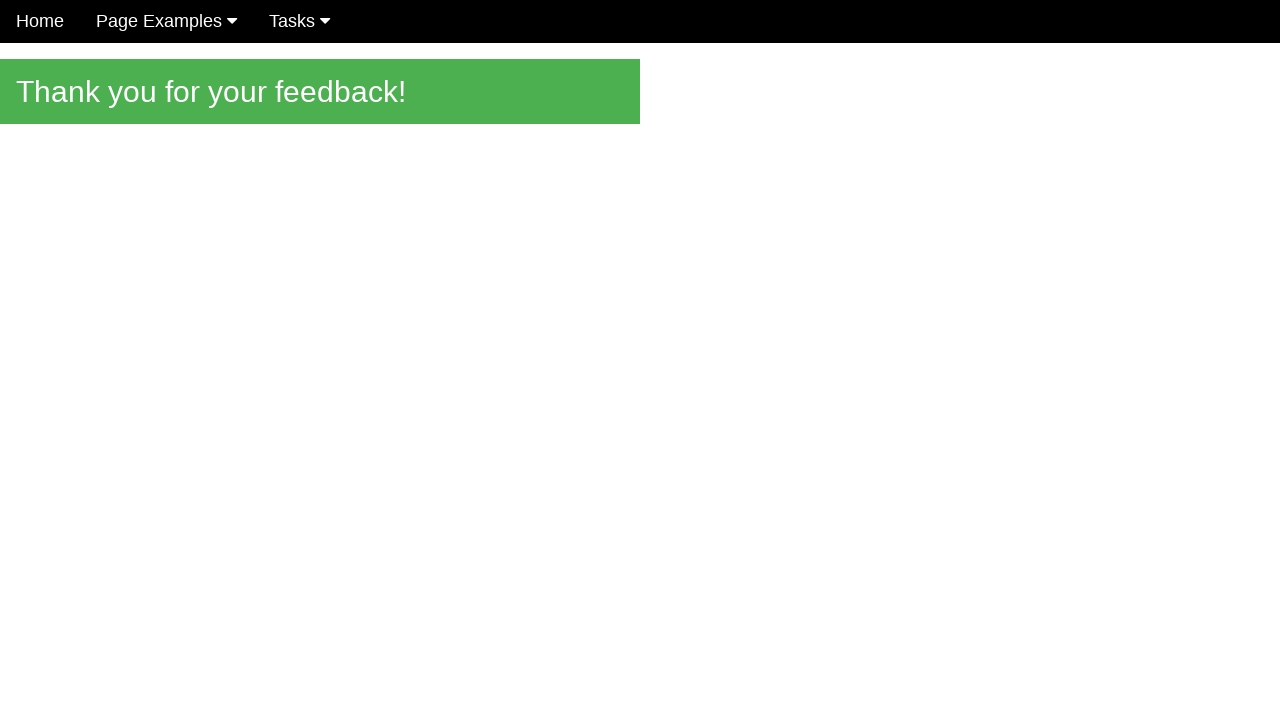

Verified generic thank you message is displayed
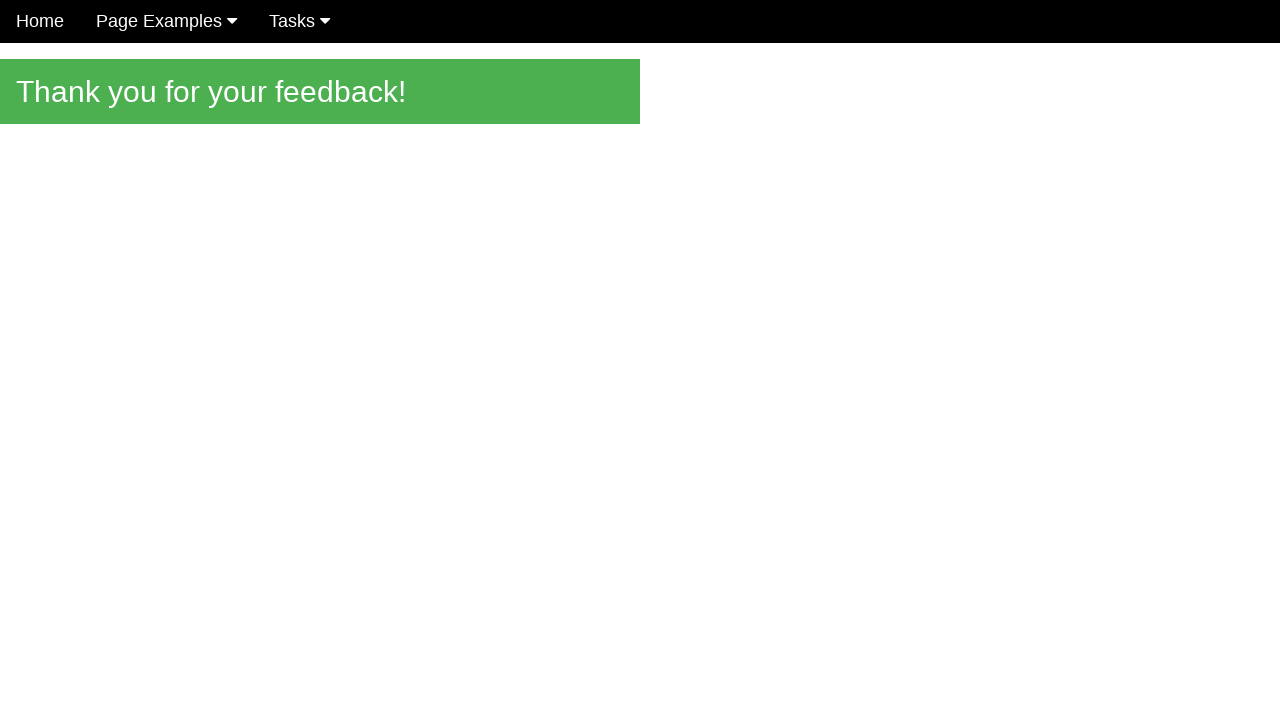

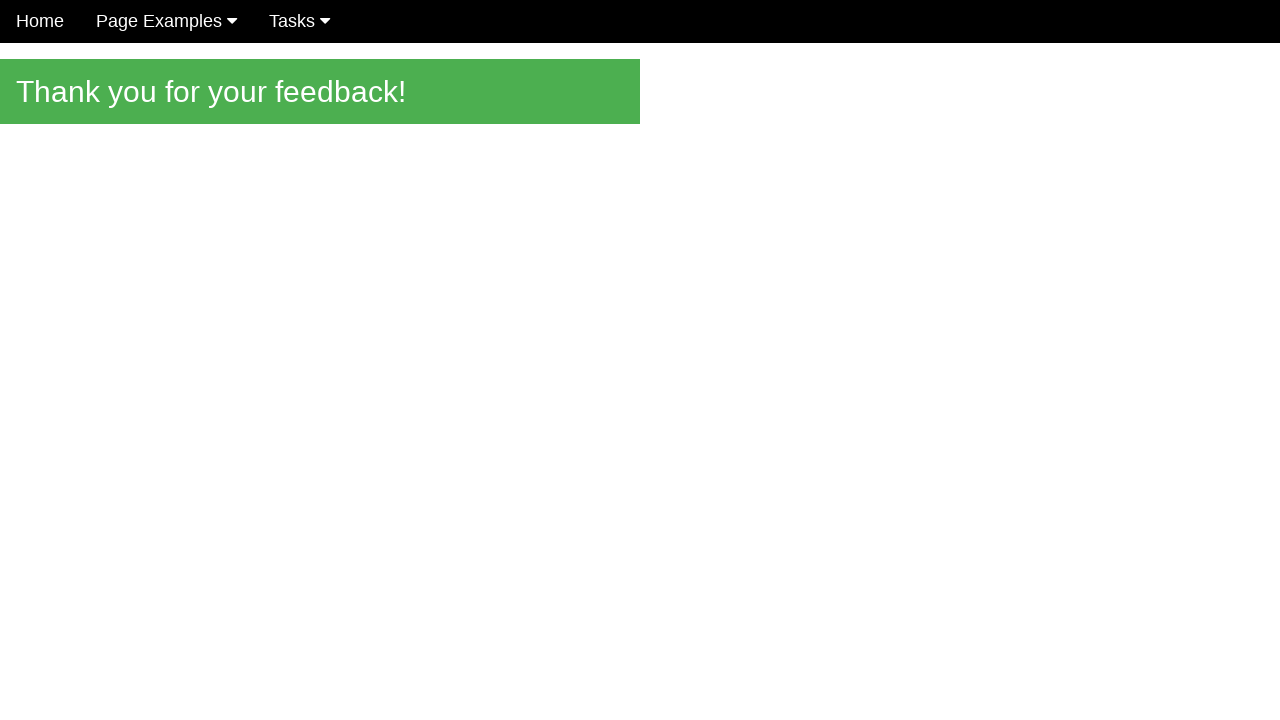